Tests handling of a JavaScript alert box by clicking a button that triggers an alert and accepting it

Starting URL: https://www.lambdatest.com/selenium-playground/javascript-alert-box-demo

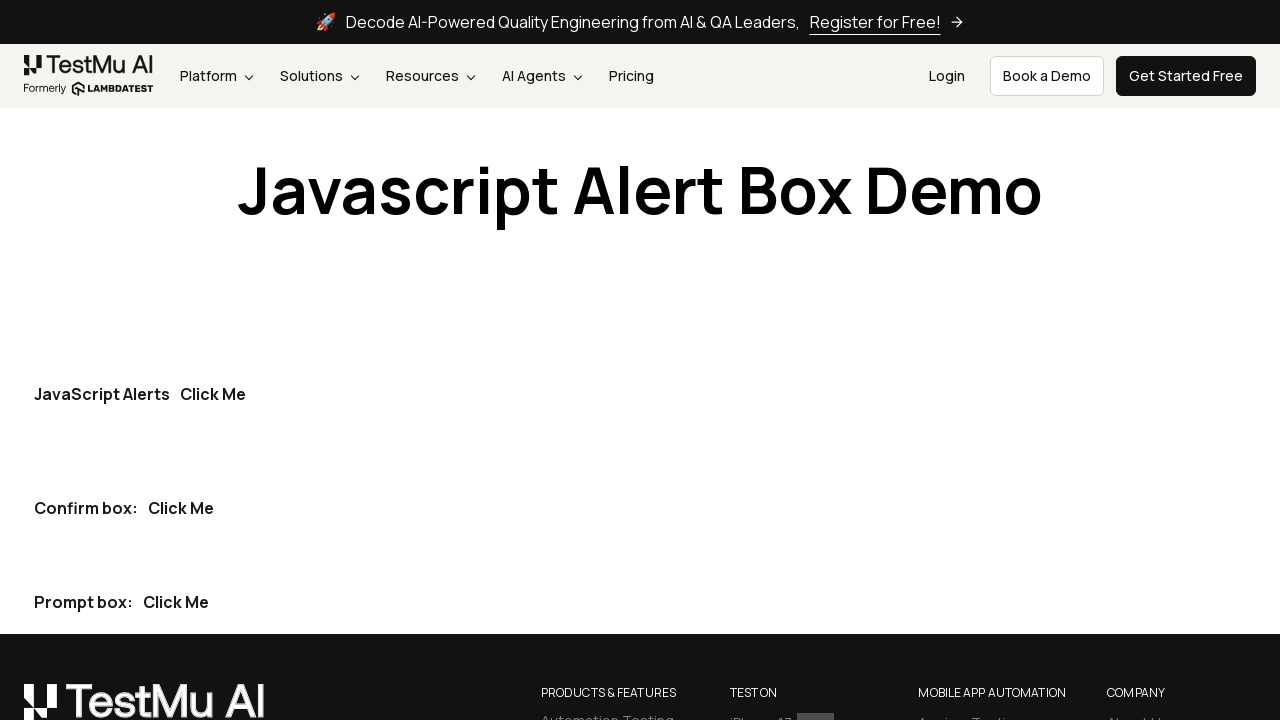

Set up dialog handler to accept JavaScript alerts
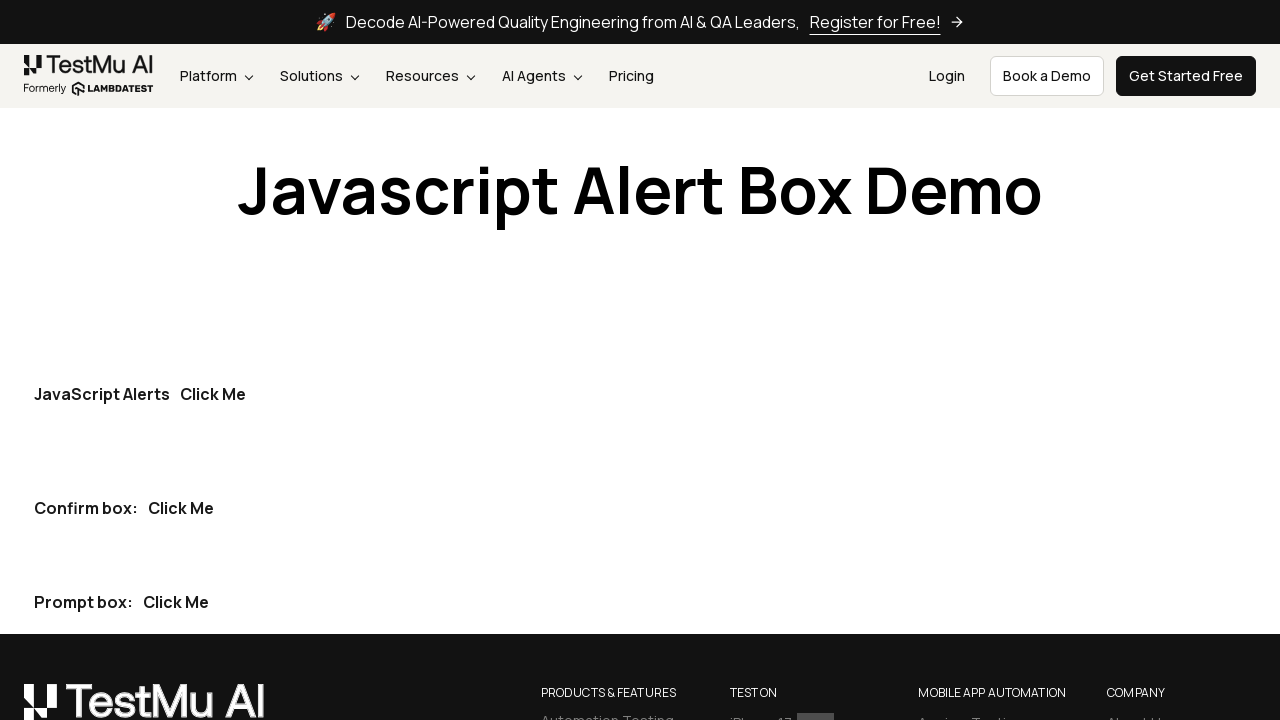

Clicked the first 'Click Me' button to trigger the alert at (213, 394) on internal:text="Click Me"i >> nth=0
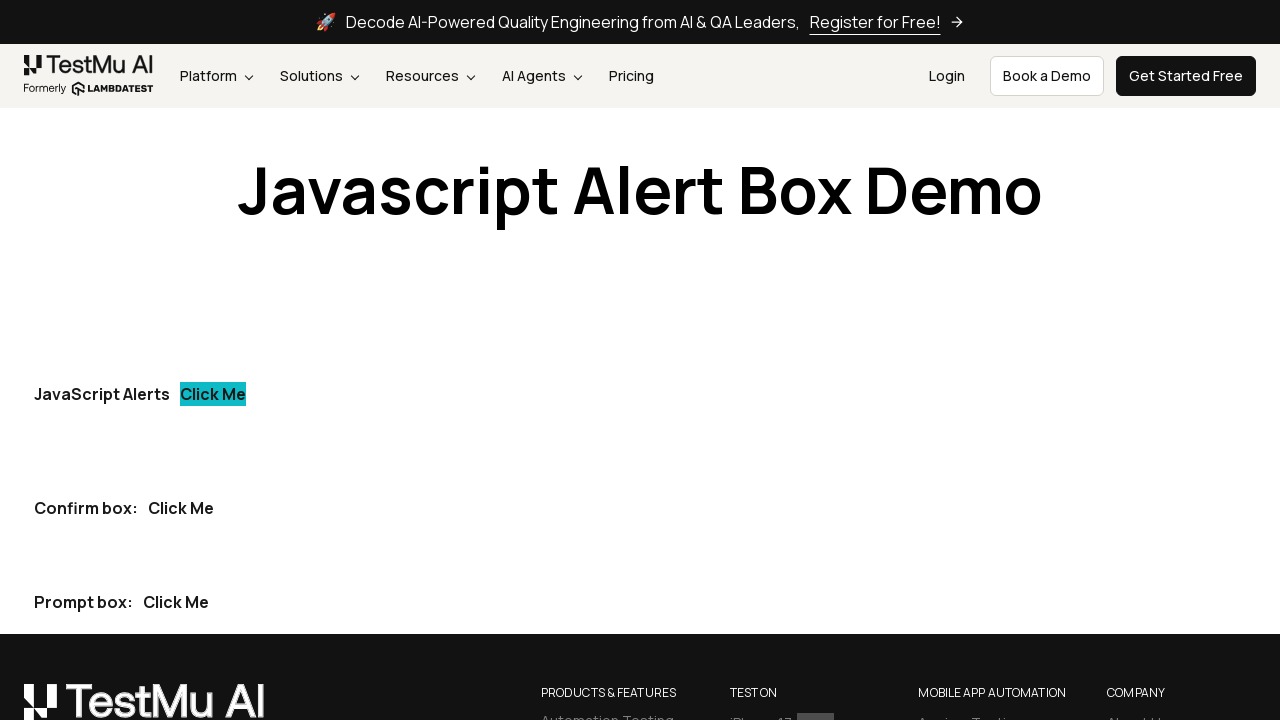

Waited for alert dialog to be handled
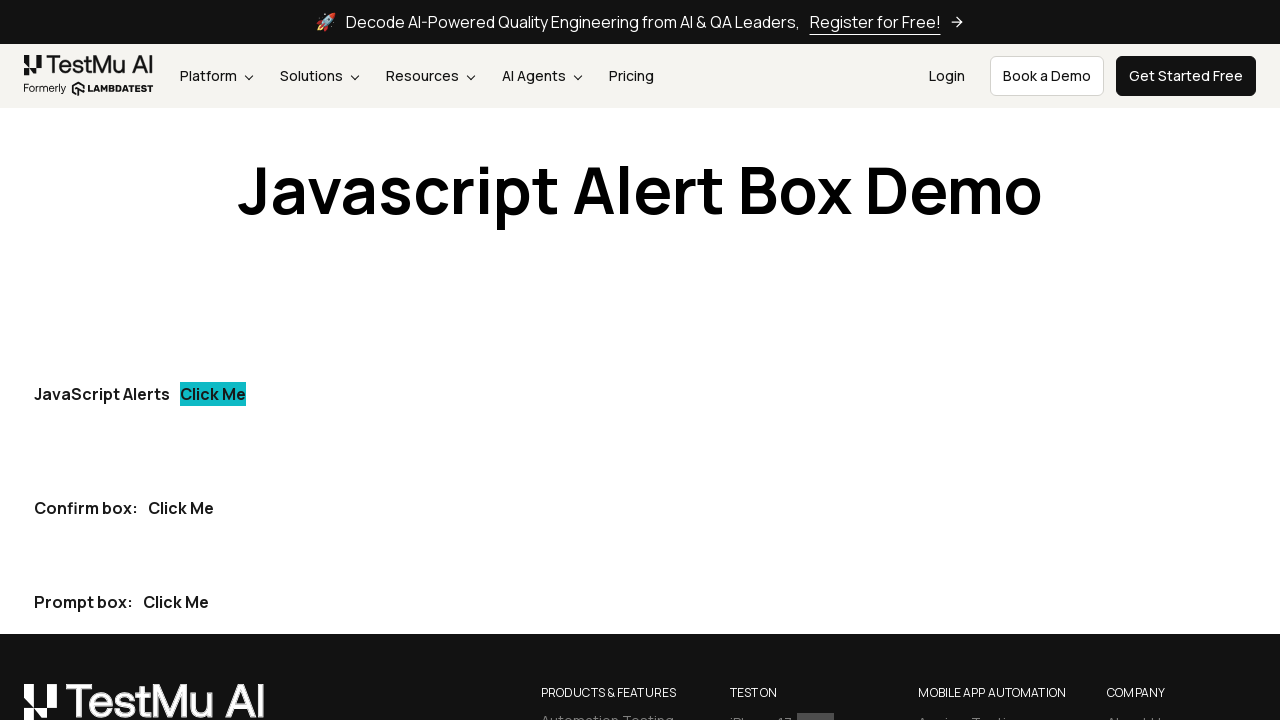

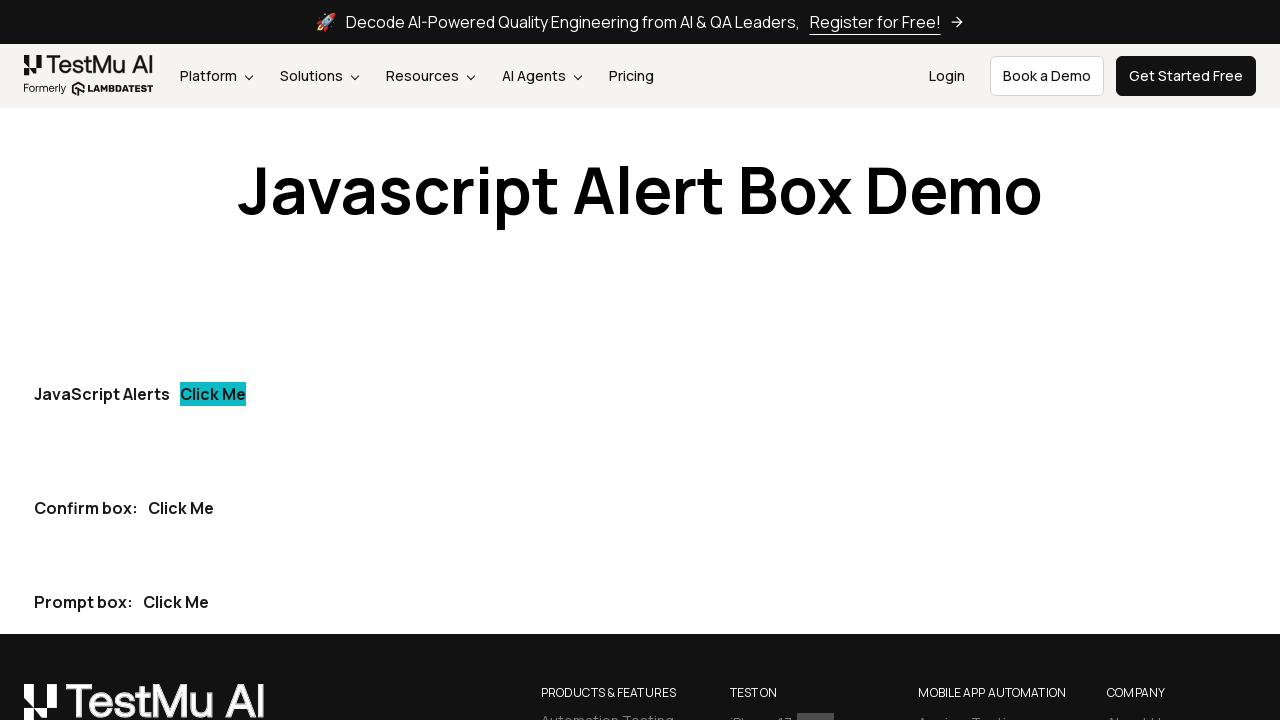